Navigates to the Bank of Taiwan exchange rate page and clicks on a link to view detailed rate information.

Starting URL: https://rate.bot.com.tw/xrt?Lang=zh-TW

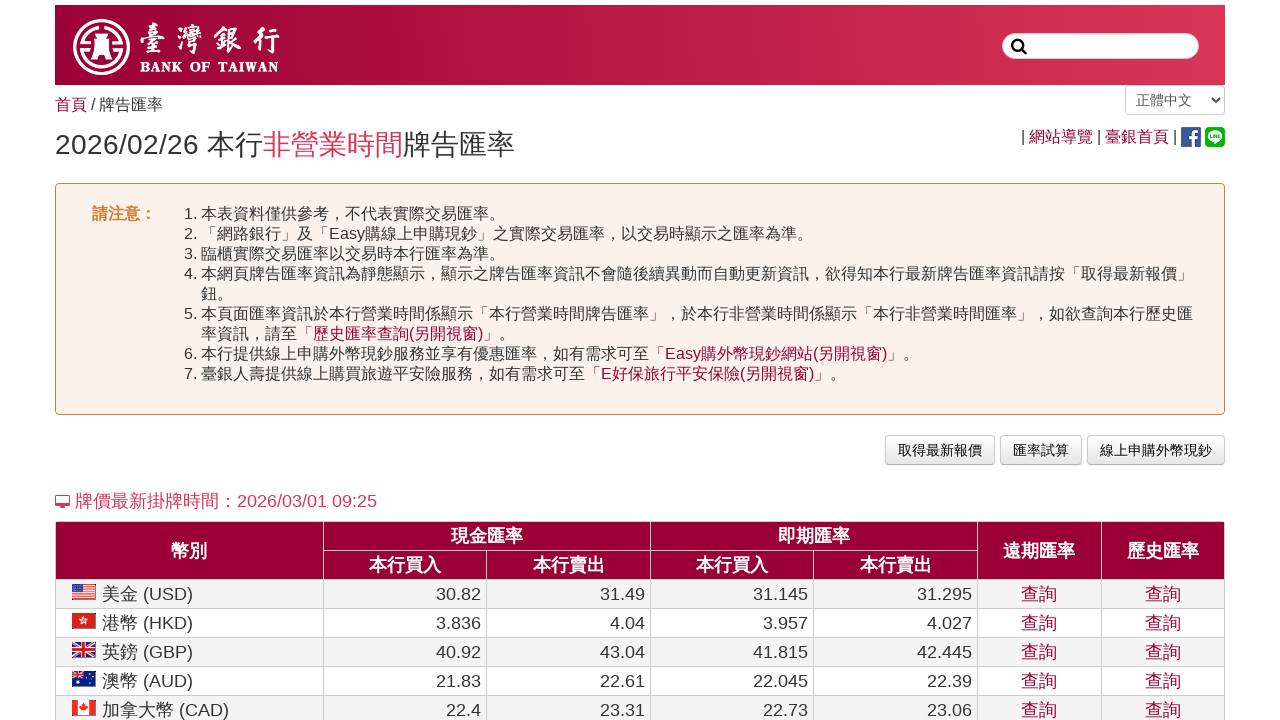

Bank of Taiwan exchange rate page loaded
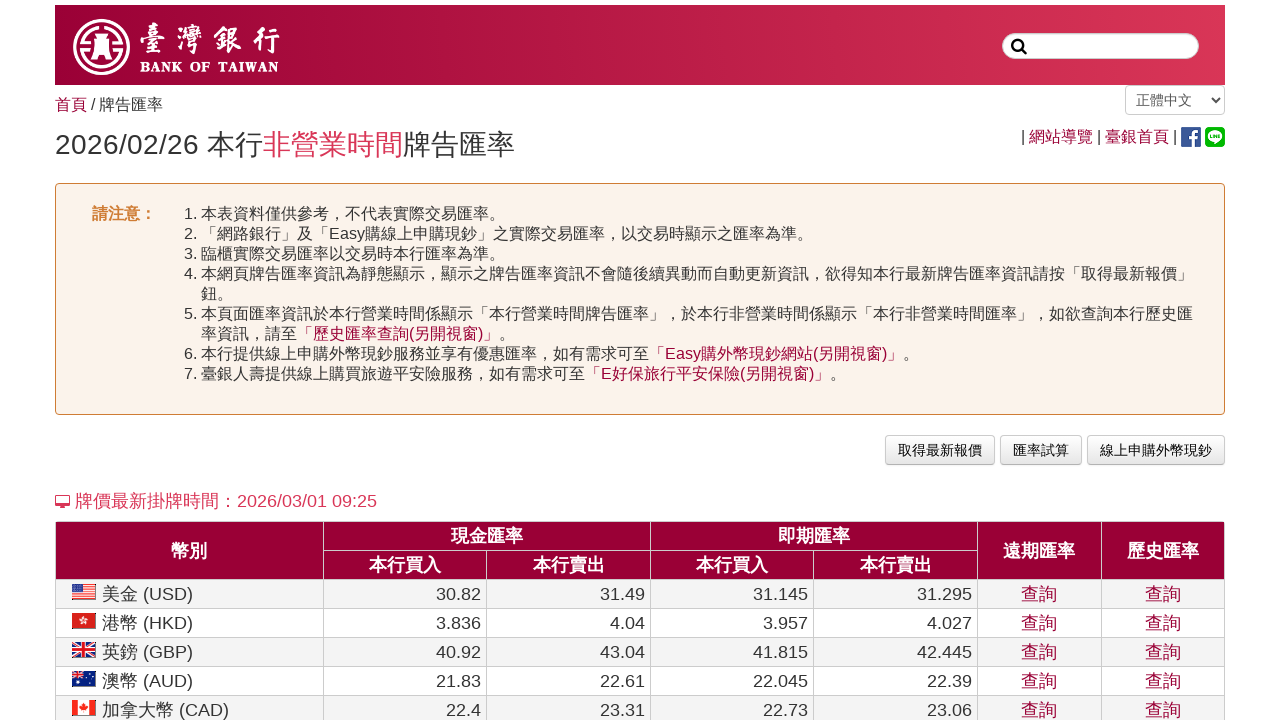

Clicked on link to view detailed exchange rate information at (940, 450) on xpath=/html/body/div[1]/main/div[4]/div/p[1]/a[1]
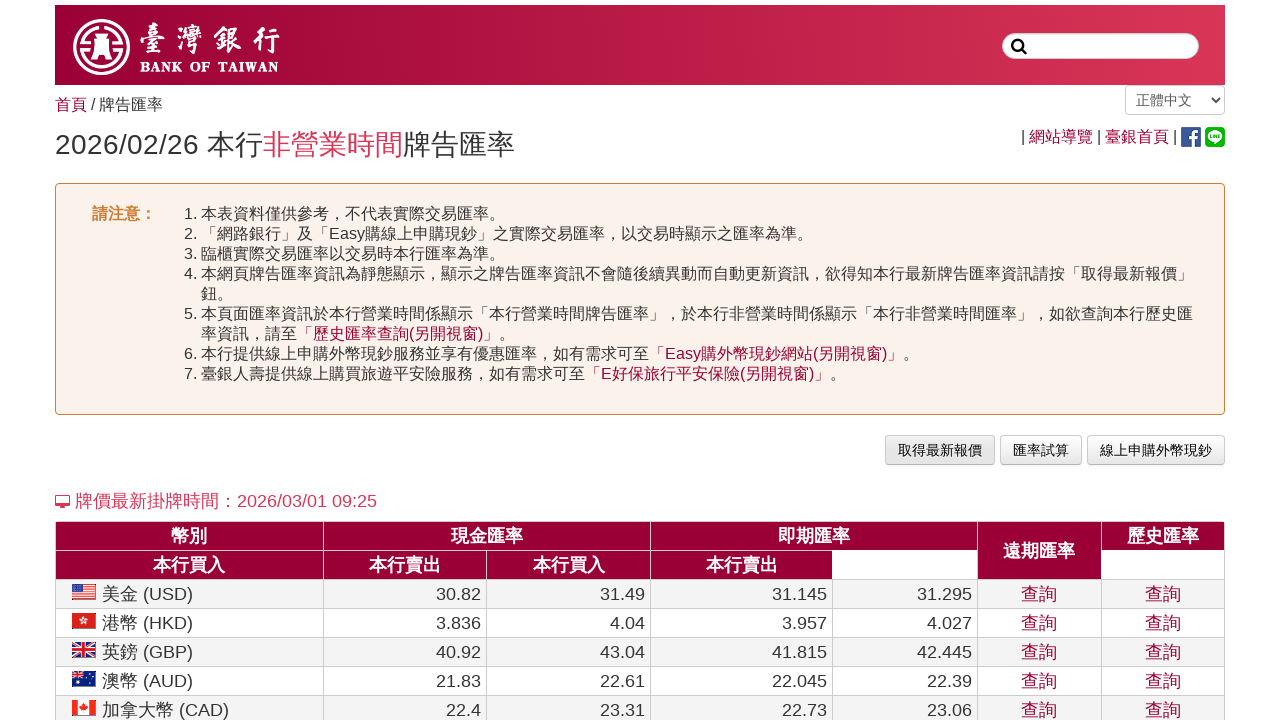

Exchange rate table loaded with rows
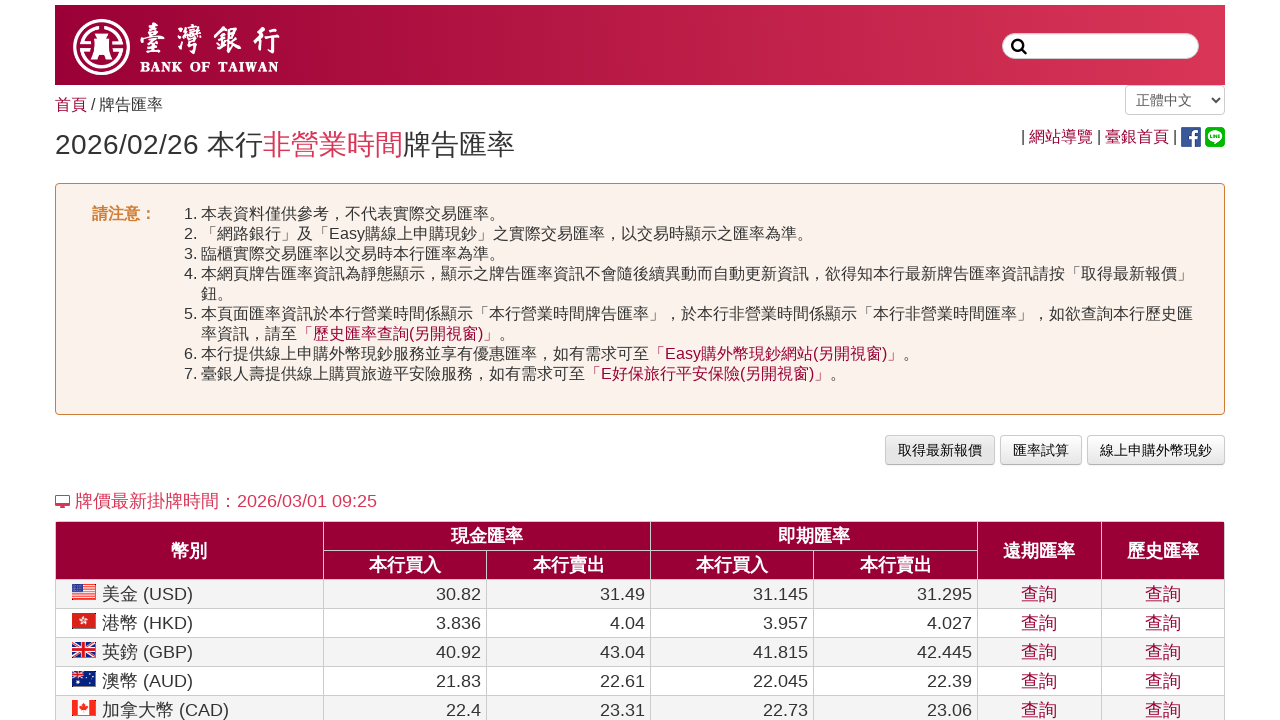

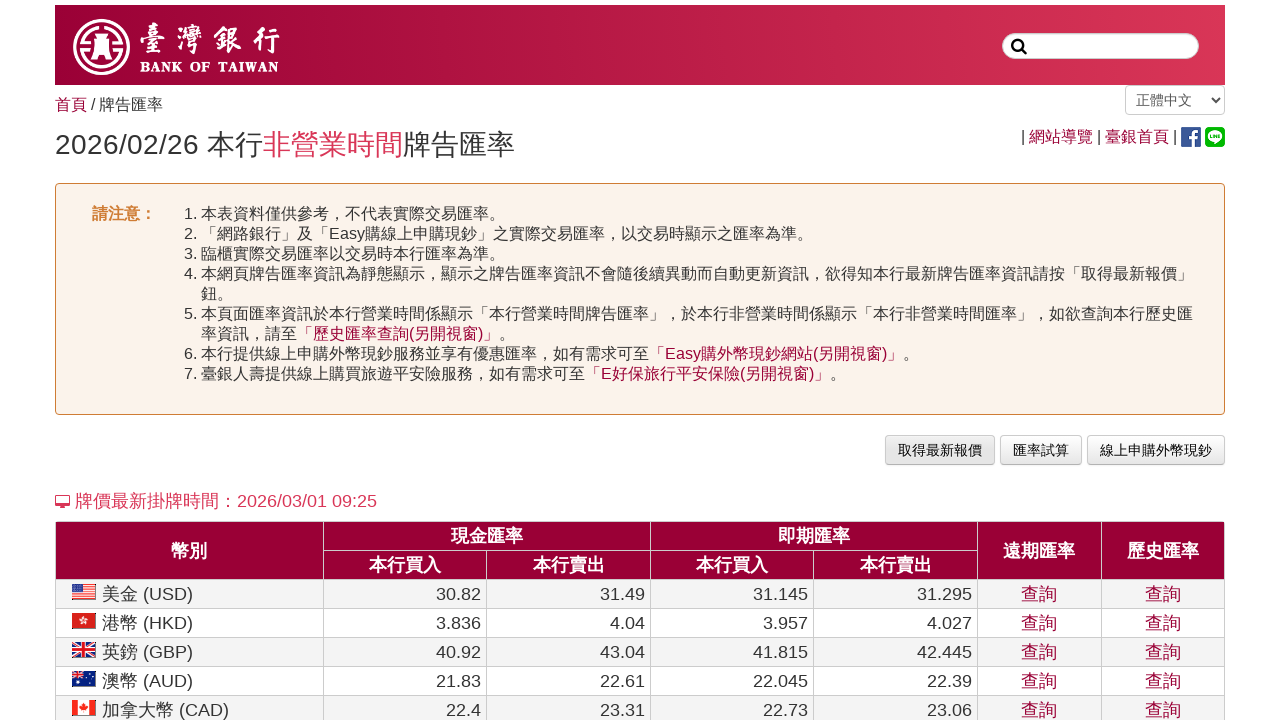